Tests checkbox functionality by checking if a checkbox is selected and clicking it if not already selected

Starting URL: http://syntaxprojects.com/basic-checkbox-demo.php

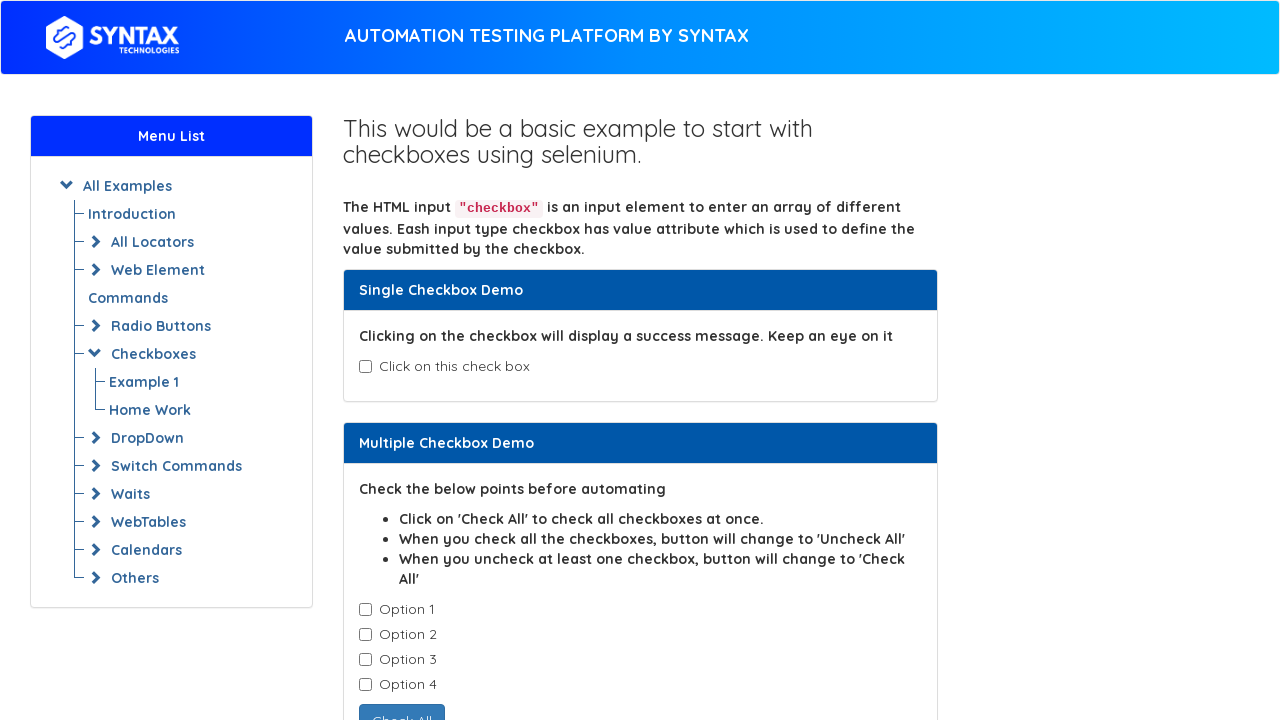

Located checkbox with value 'Option-1'
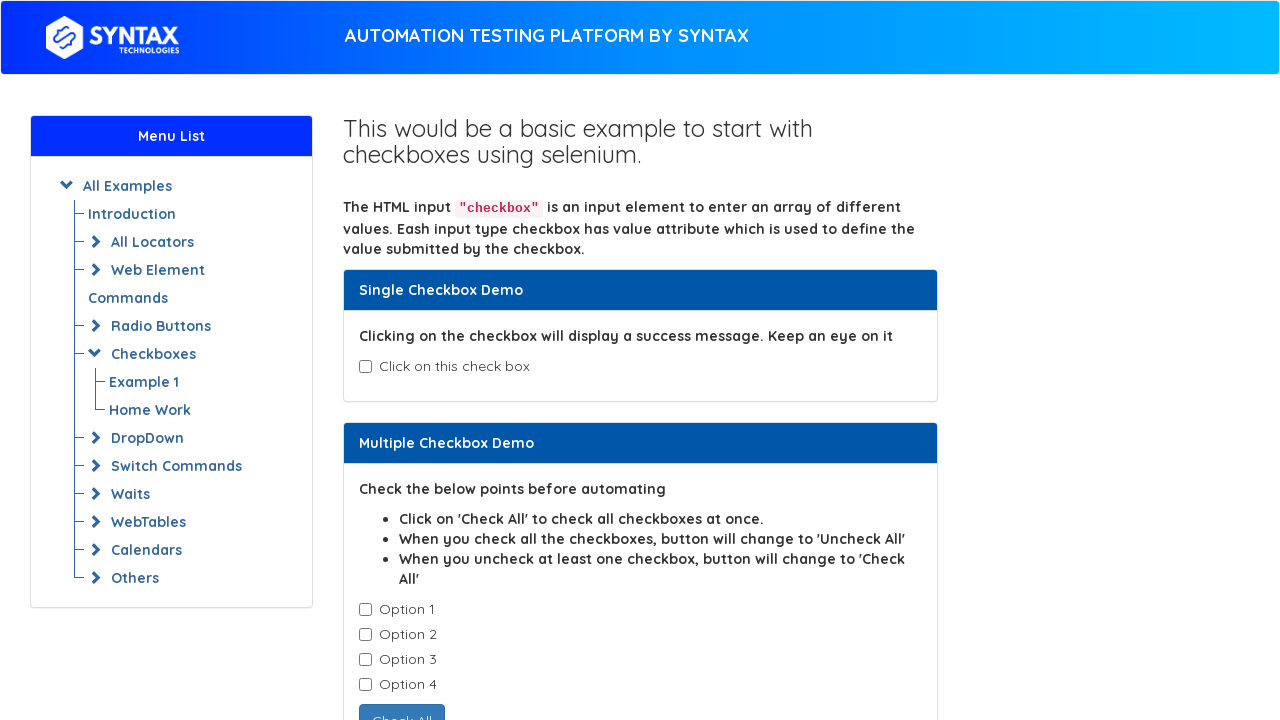

Verified checkbox is not checked
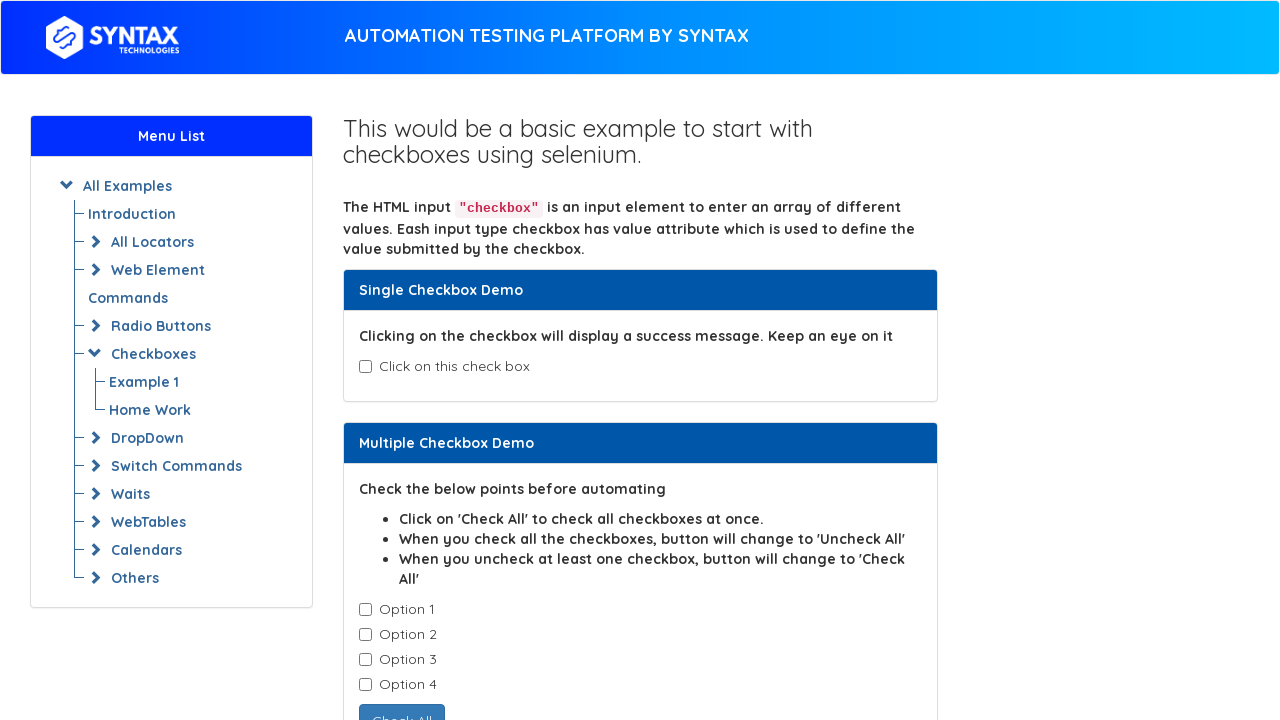

Clicked checkbox to select it at (365, 610) on xpath=//input[@value='Option-1']
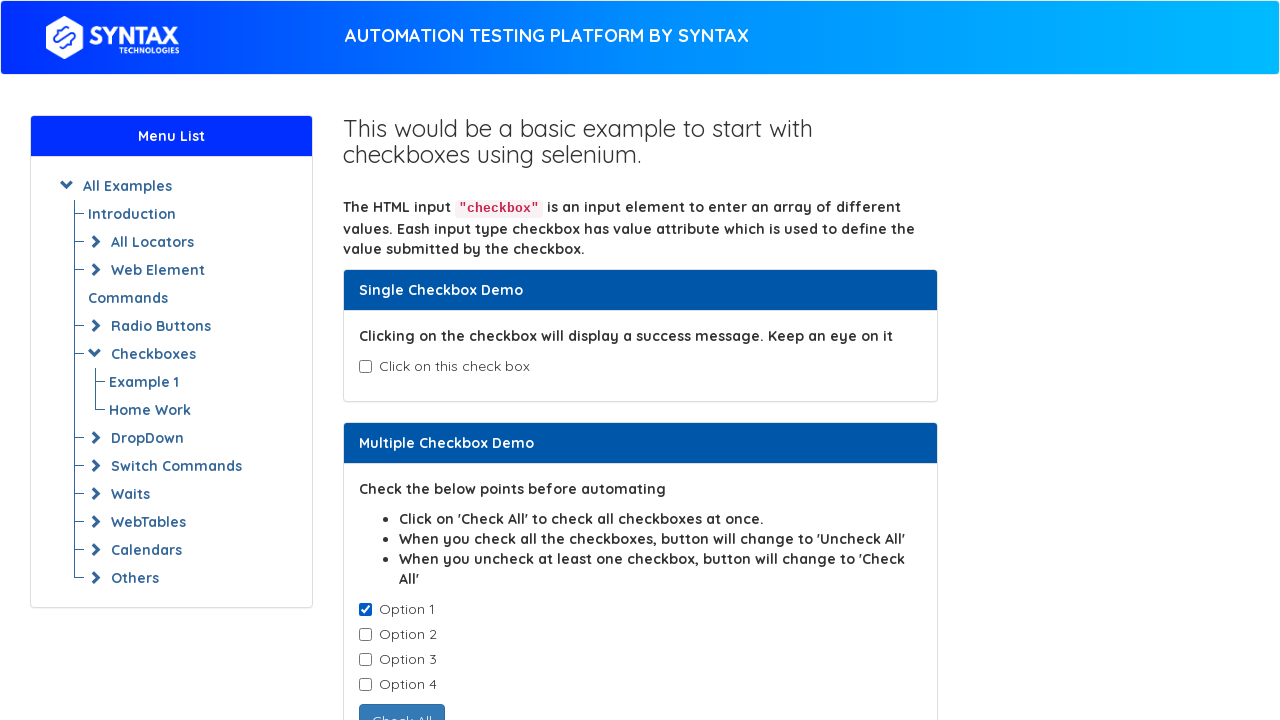

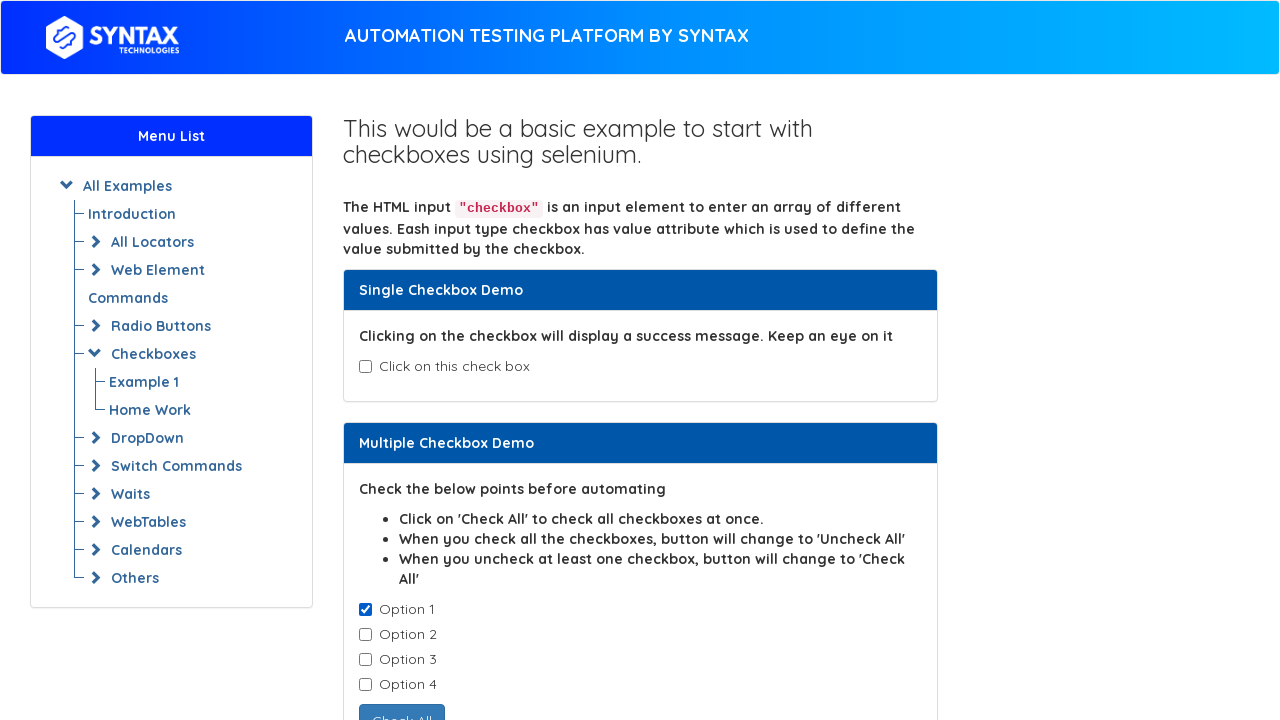